Tests iframe handling by switching to different iframes (by index and by name) and clicking buttons within nested frames

Starting URL: https://www.leafground.com/frame.xhtml

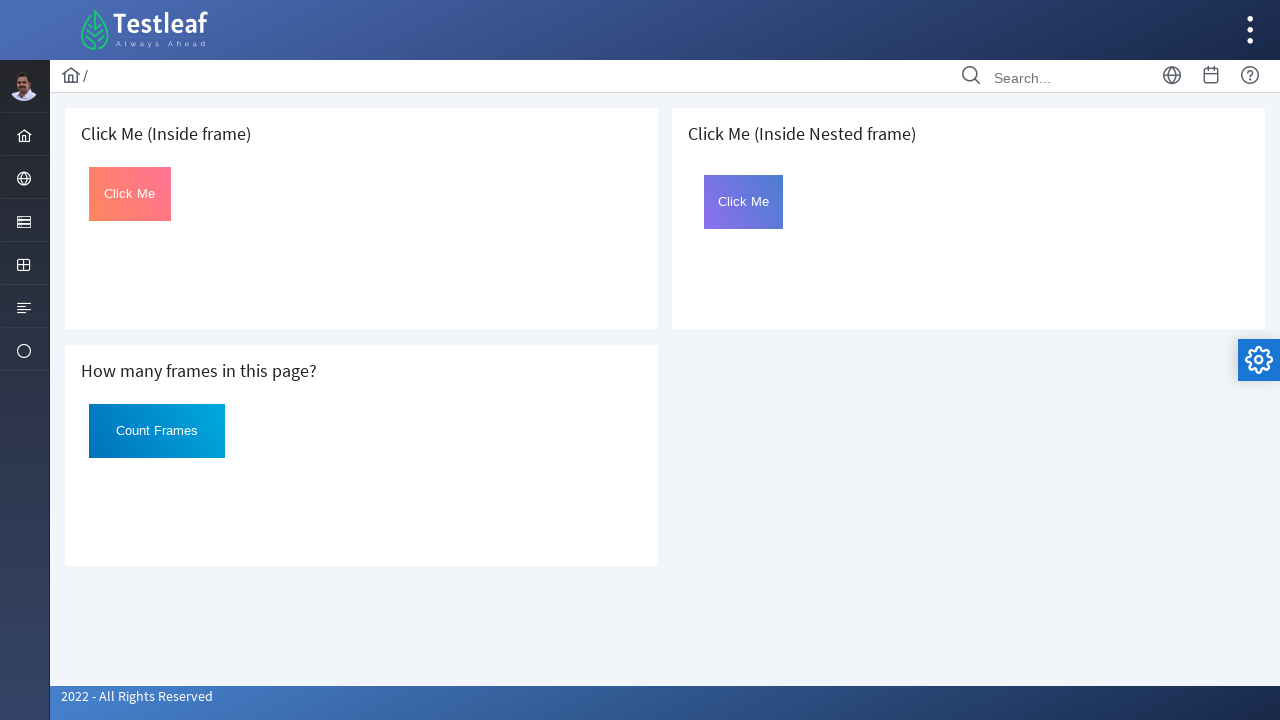

Located first iframe (index 0)
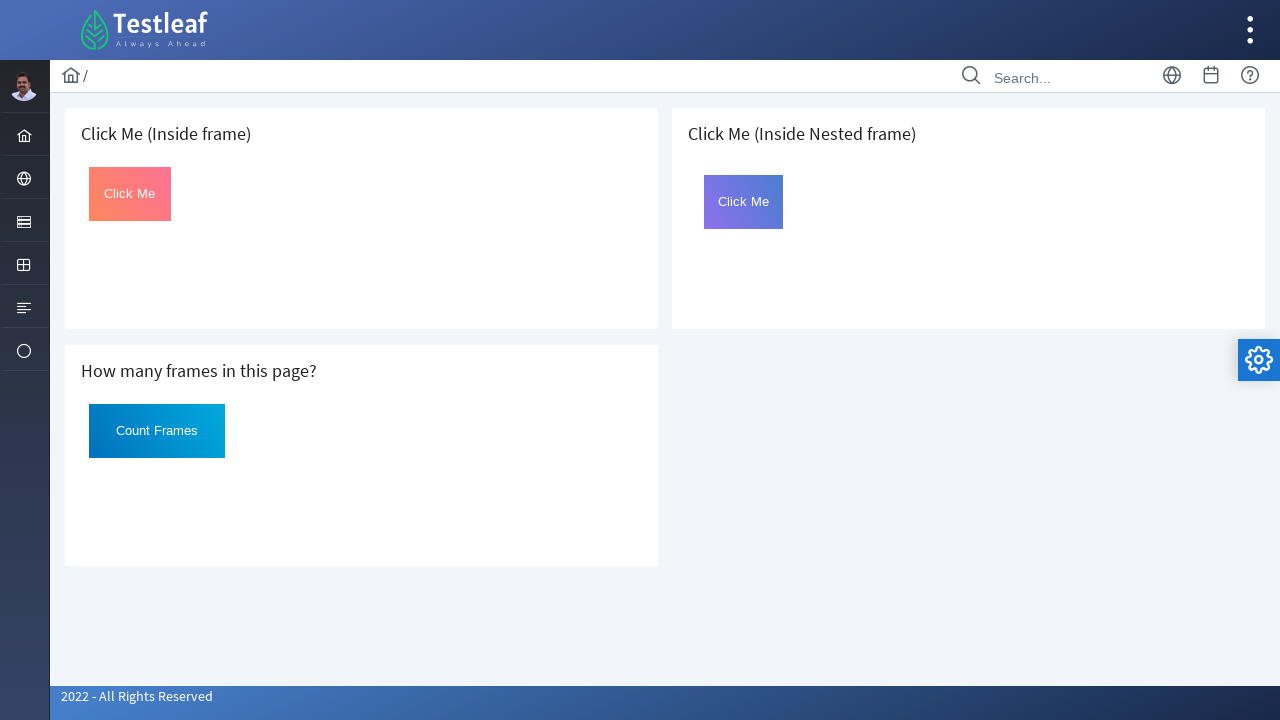

Clicked button with id 'Click' in first iframe at (130, 194) on iframe >> nth=0 >> internal:control=enter-frame >> #Click
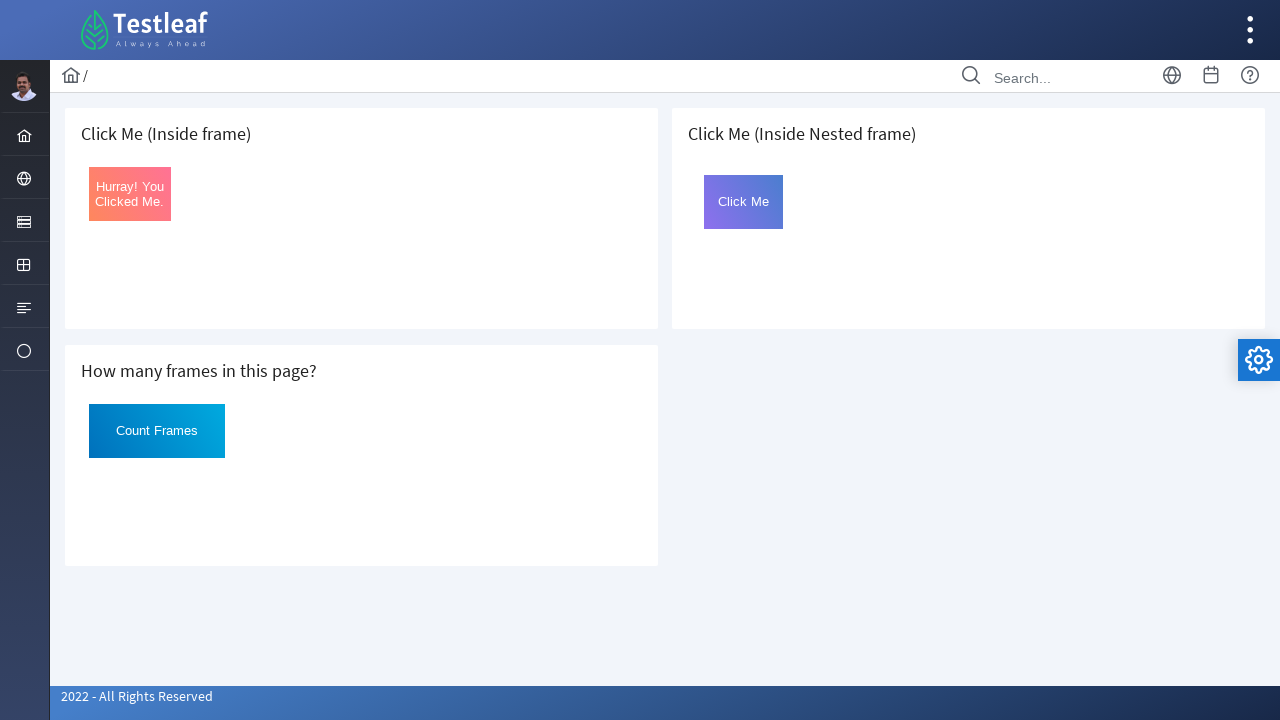

Located third iframe (index 2)
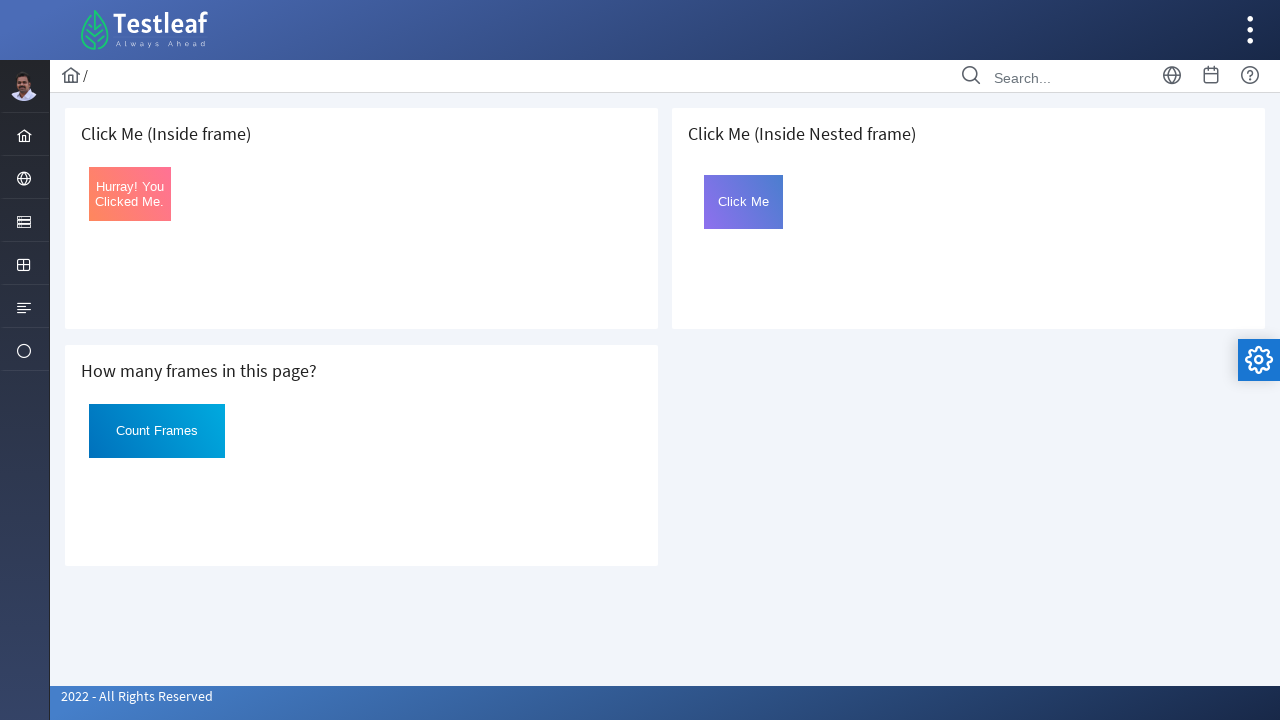

Located nested iframe with name 'frame2' inside third iframe
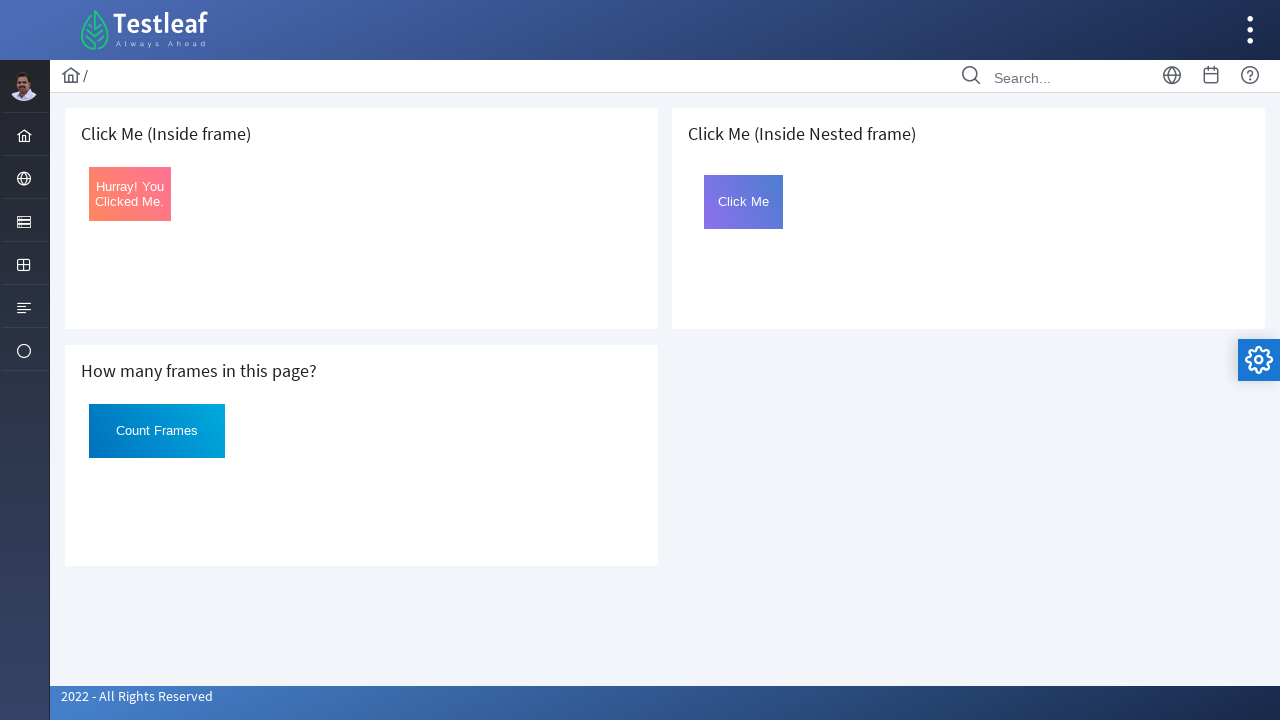

Clicked 'Click Me' button in nested frame at (744, 202) on iframe >> nth=2 >> internal:control=enter-frame >> iframe[name='frame2'] >> inte
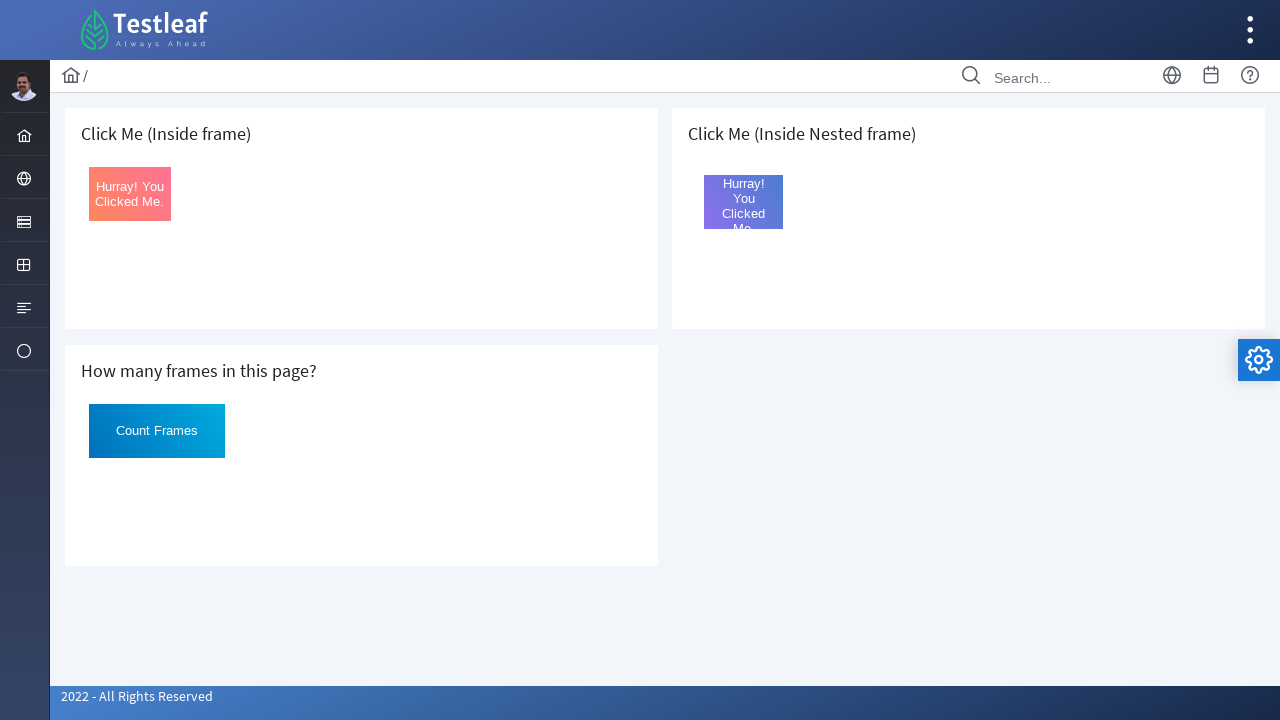

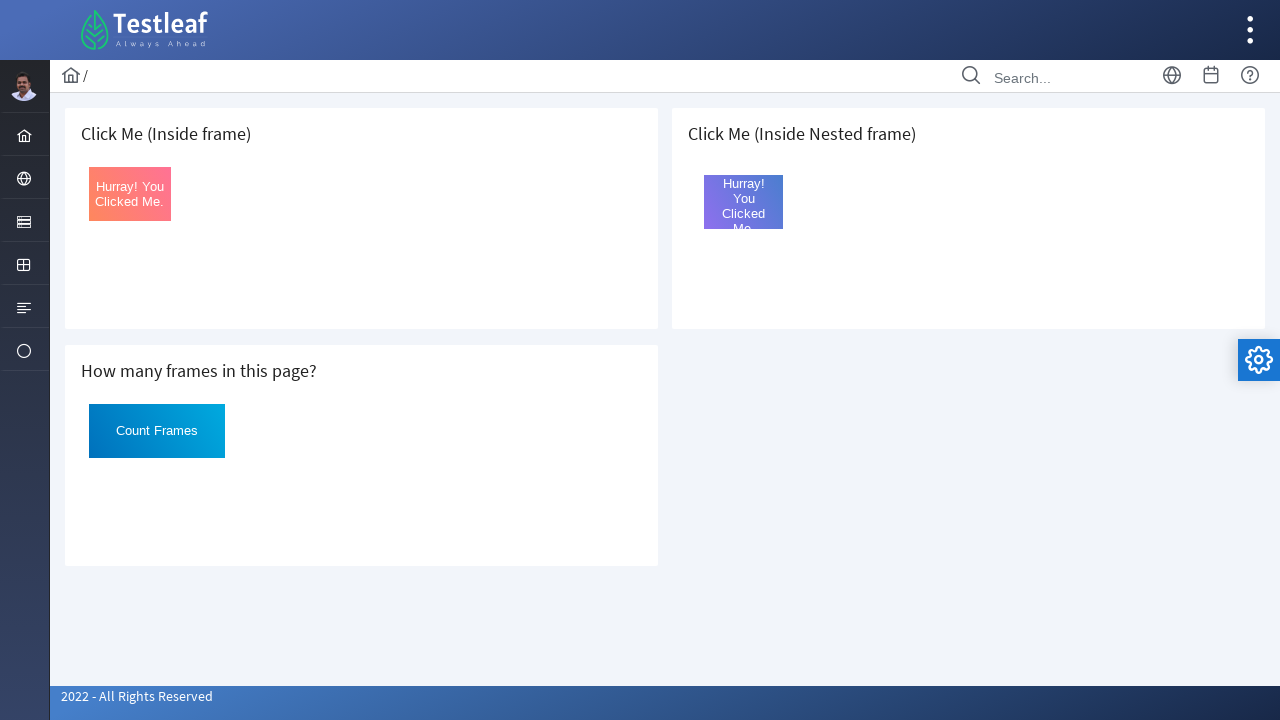